Tests the complete flight booking flow on BlazeDemo: selecting departure and destination cities, choosing a flight, filling in passenger and payment details, and verifying the purchase confirmation.

Starting URL: https://www.blazedemo.com/

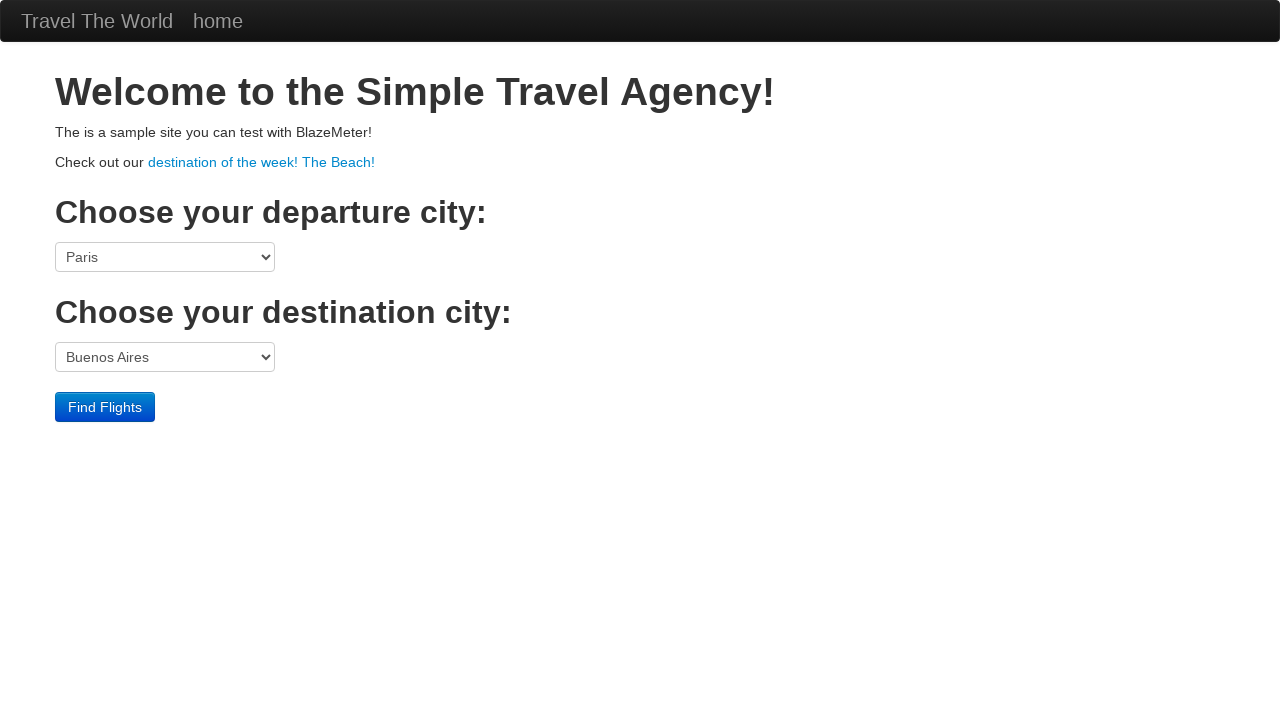

Clicked departure port dropdown at (165, 257) on select[name='fromPort']
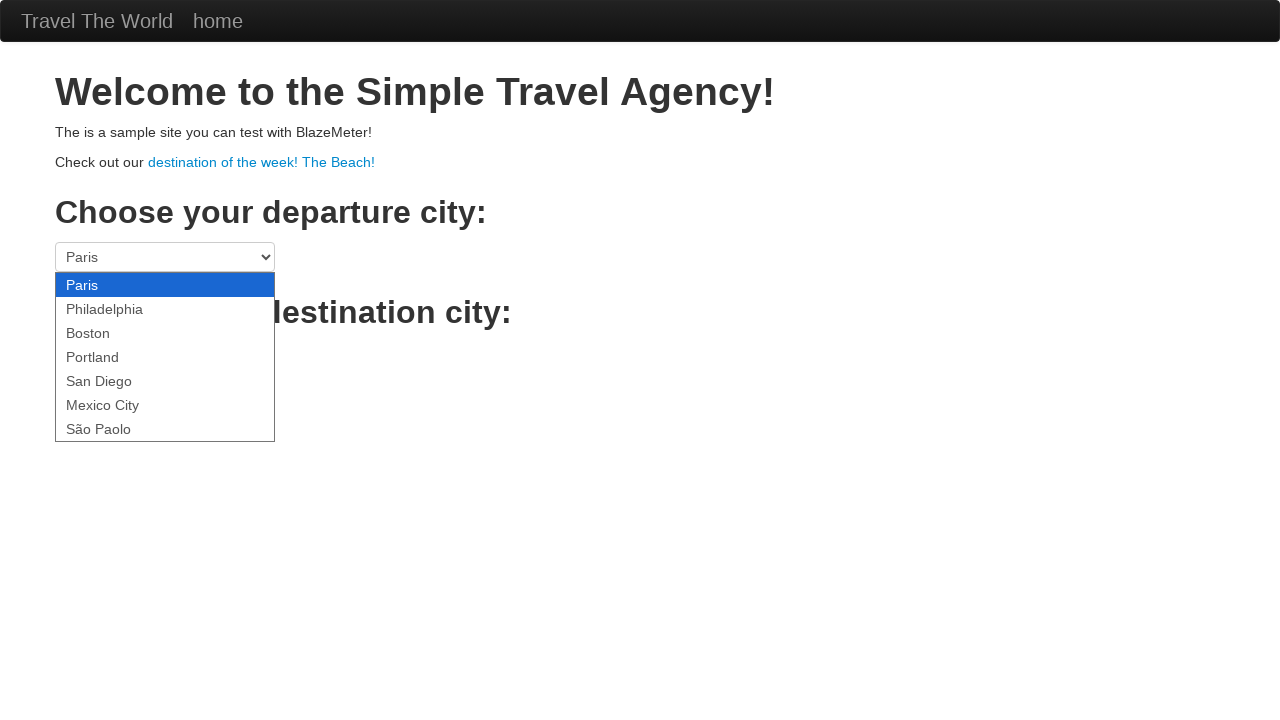

Selected São Paolo as departure city on select[name='fromPort']
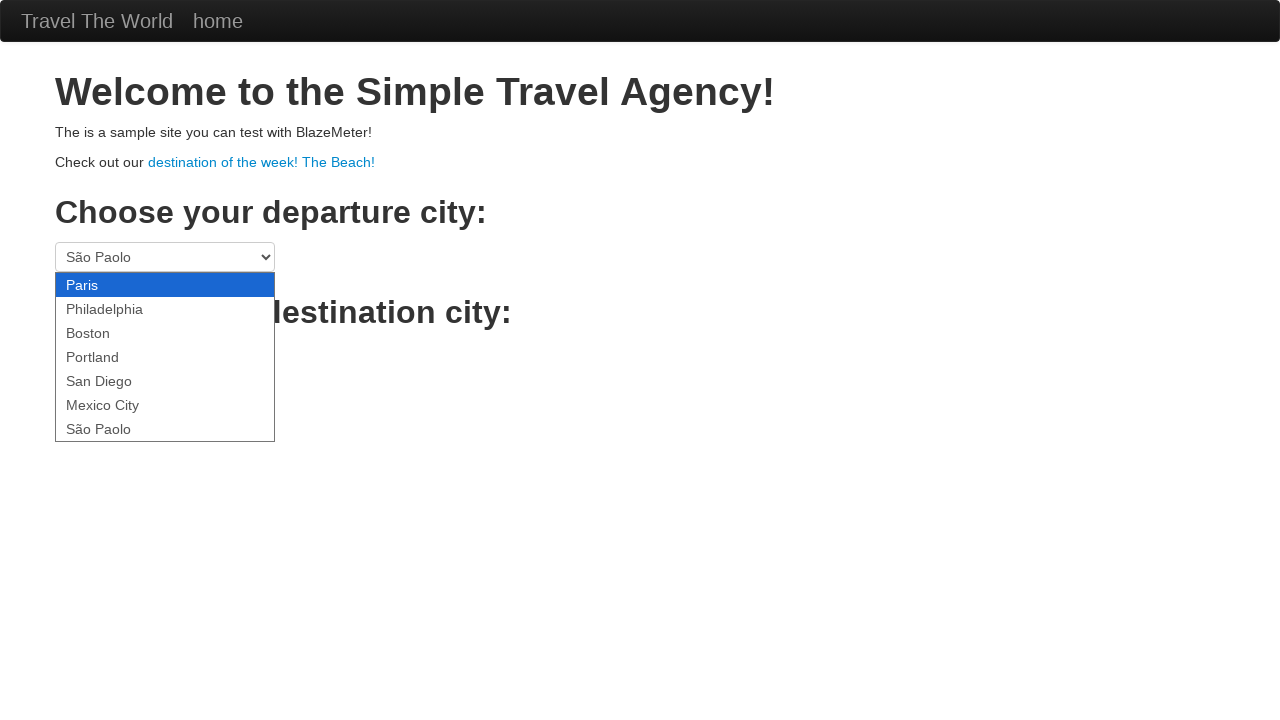

Clicked destination port dropdown at (165, 357) on select[name='toPort']
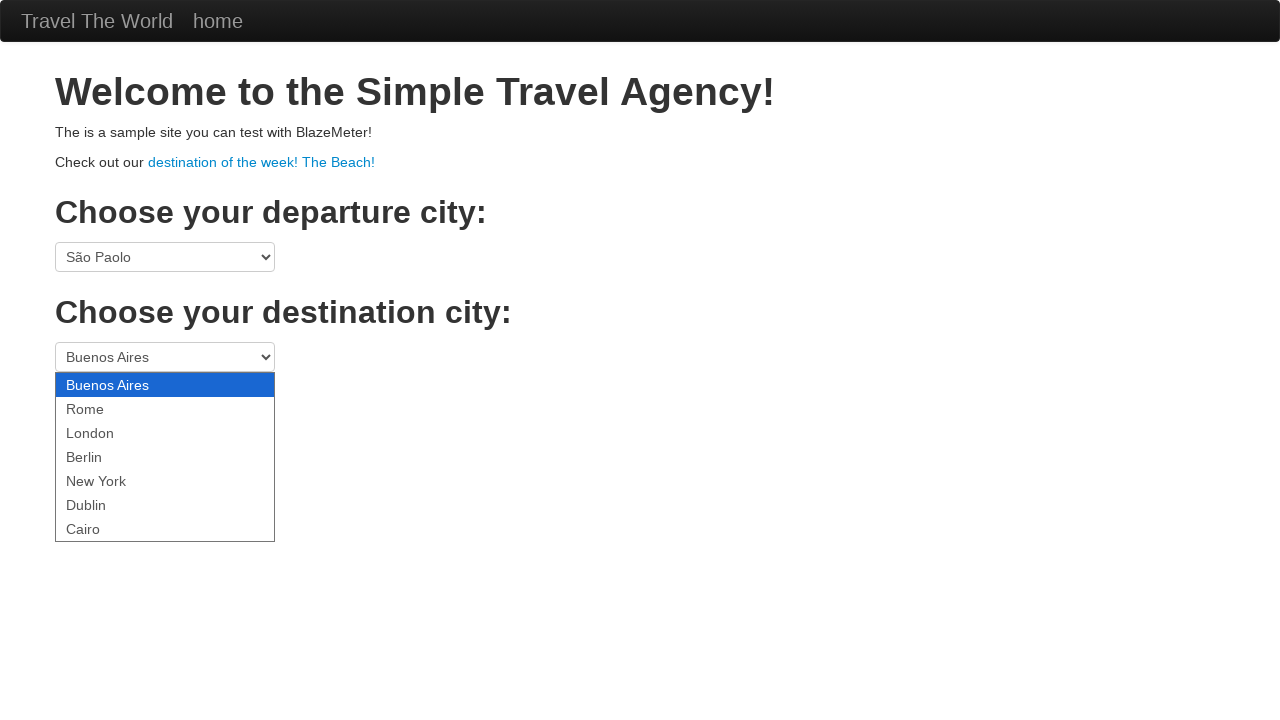

Selected Dublin as destination city on select[name='toPort']
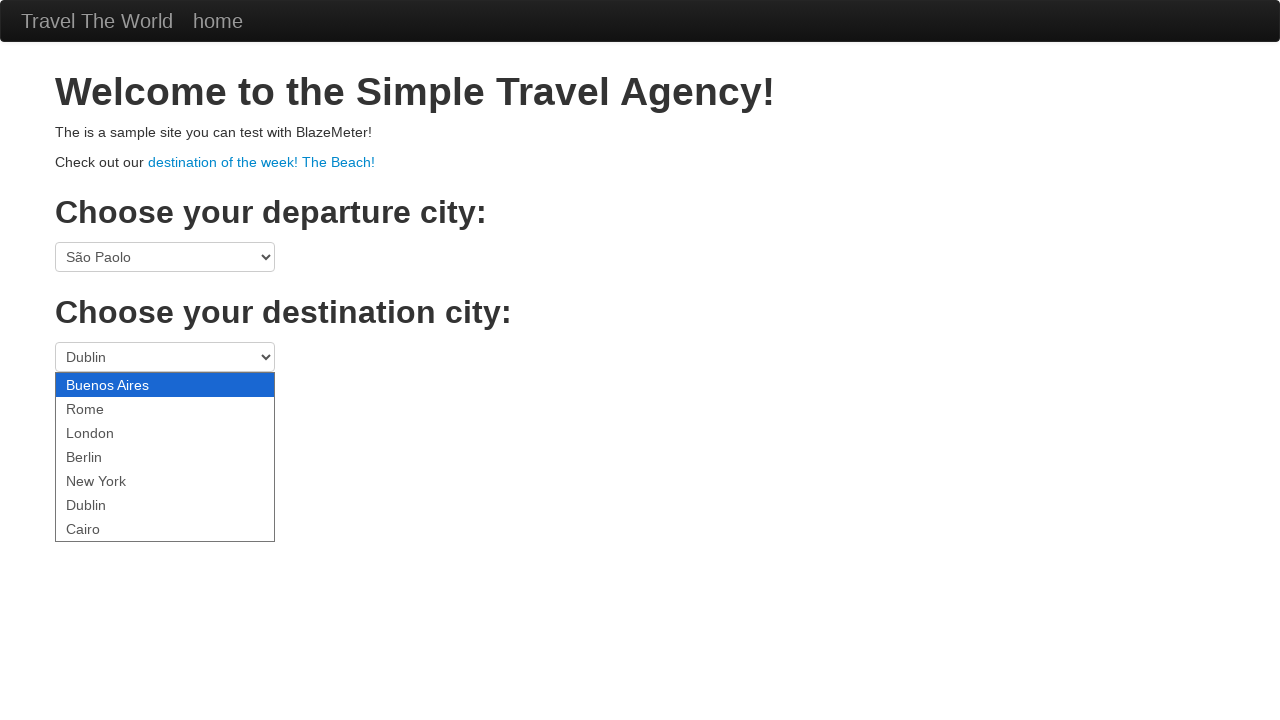

Clicked Find Flights button to search available flights at (105, 407) on .btn-primary
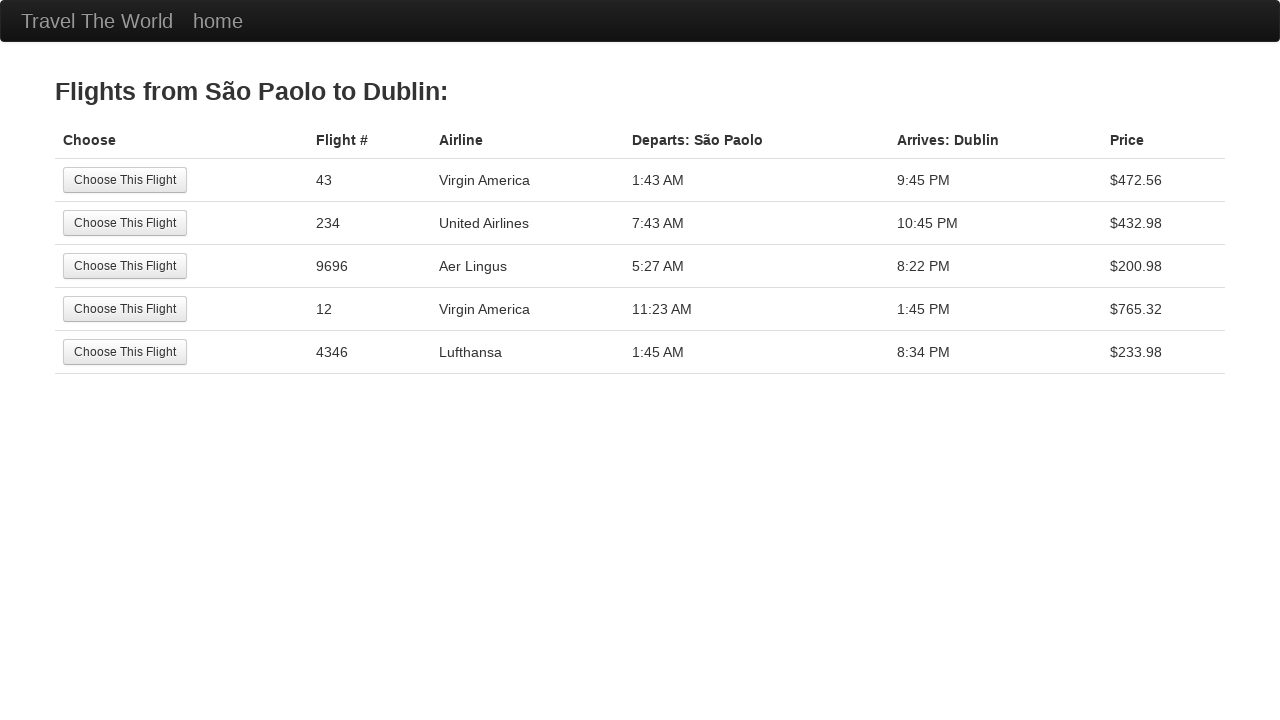

Selected the first available flight at (125, 180) on tr:nth-child(1) .btn
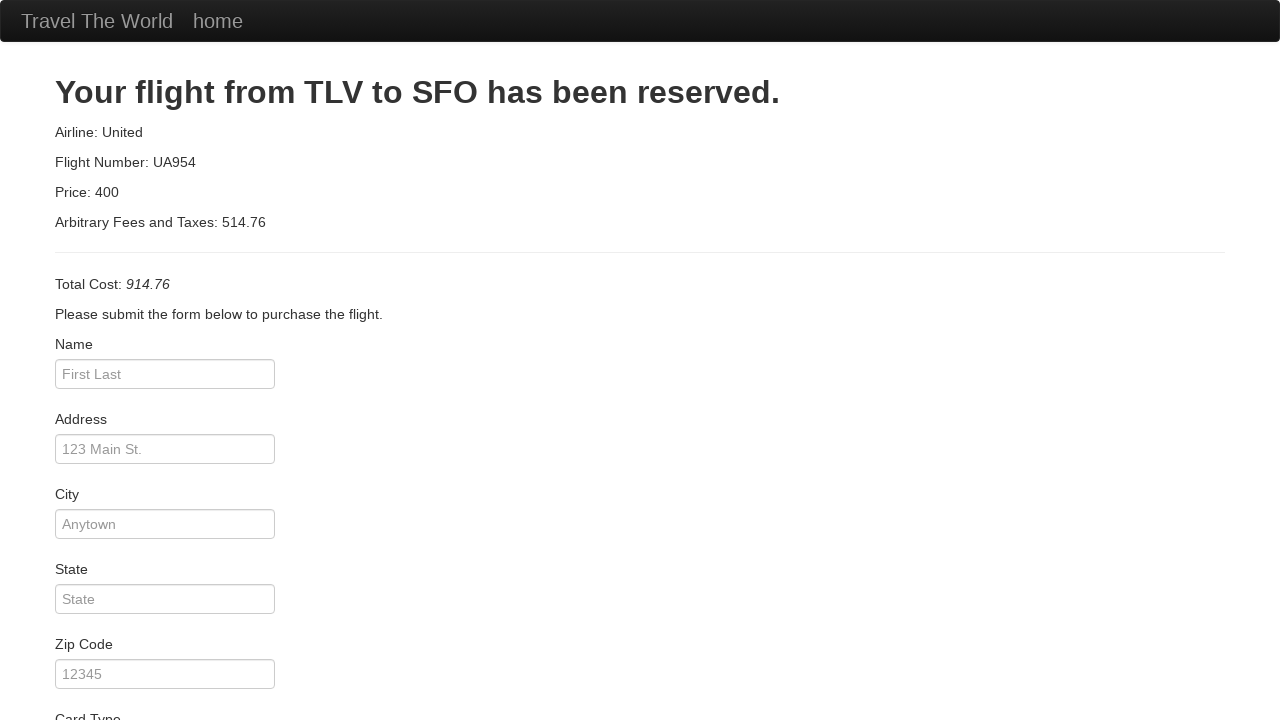

Clicked passenger name input field at (165, 374) on #inputName
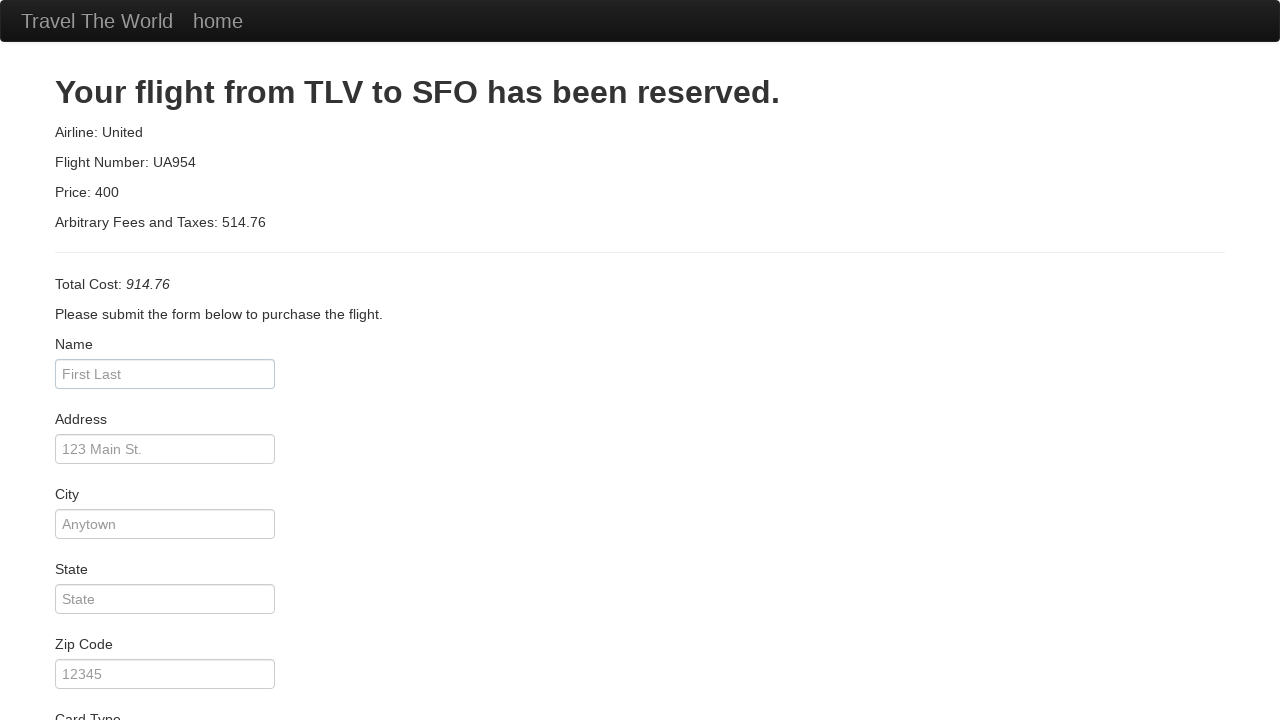

Filled in passenger name: Juca Pato on #inputName
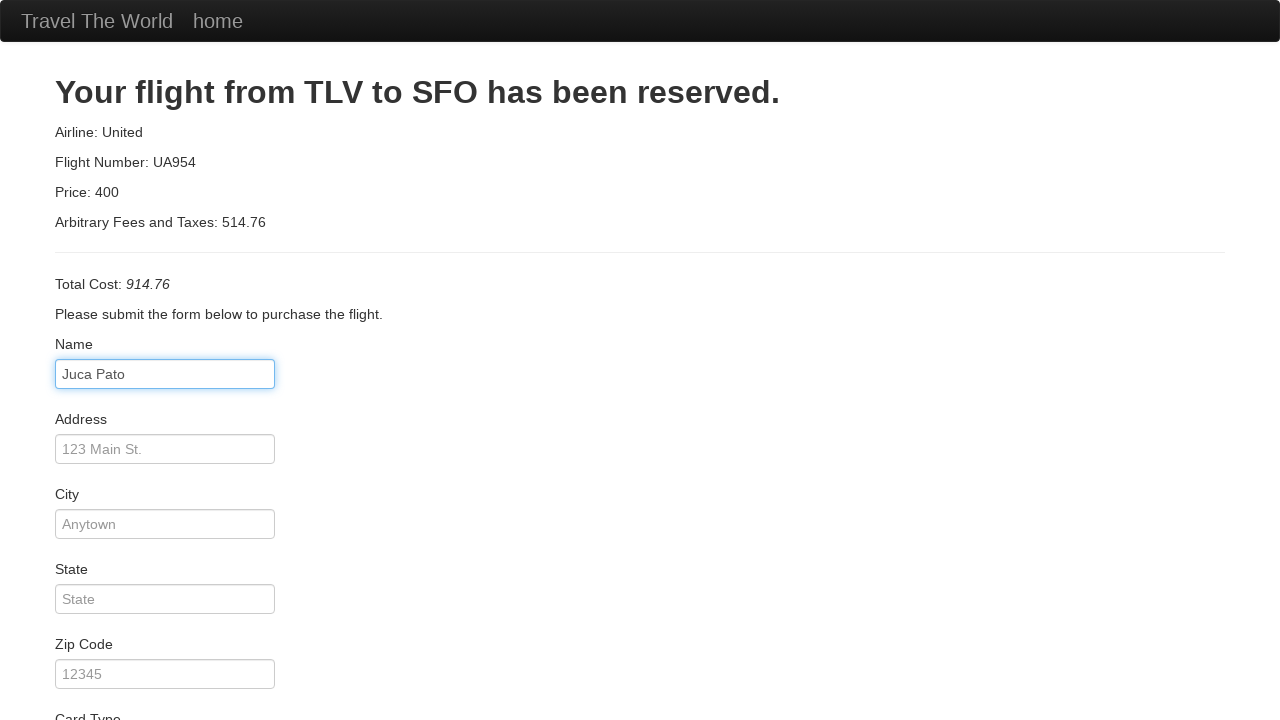

Clicked state input field at (165, 599) on #state
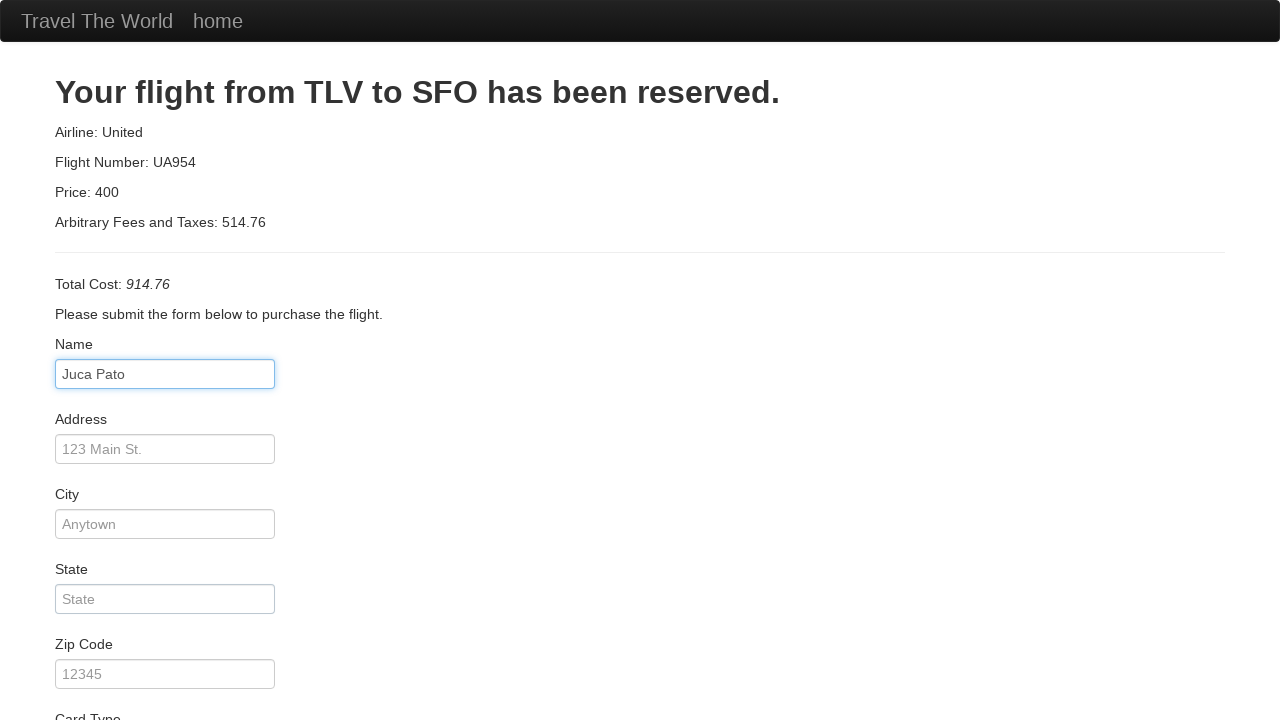

Filled in state: SP on #state
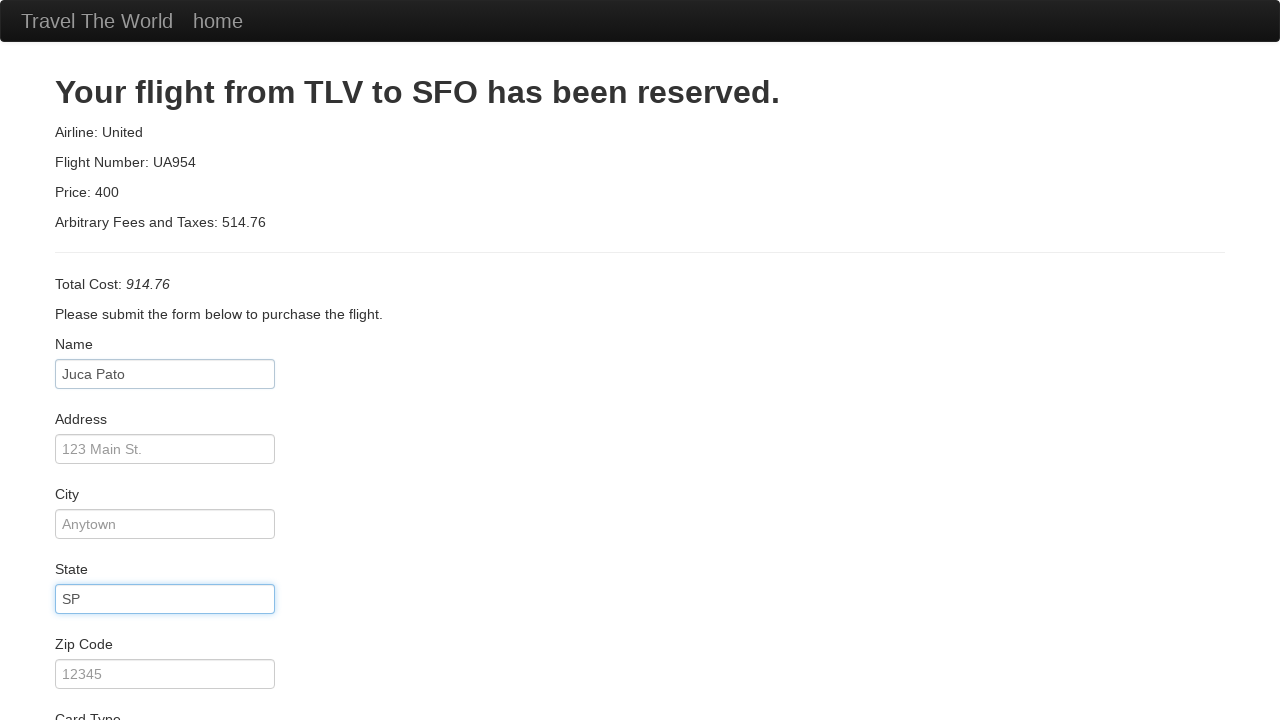

Clicked zip code input field at (165, 674) on #zipCode
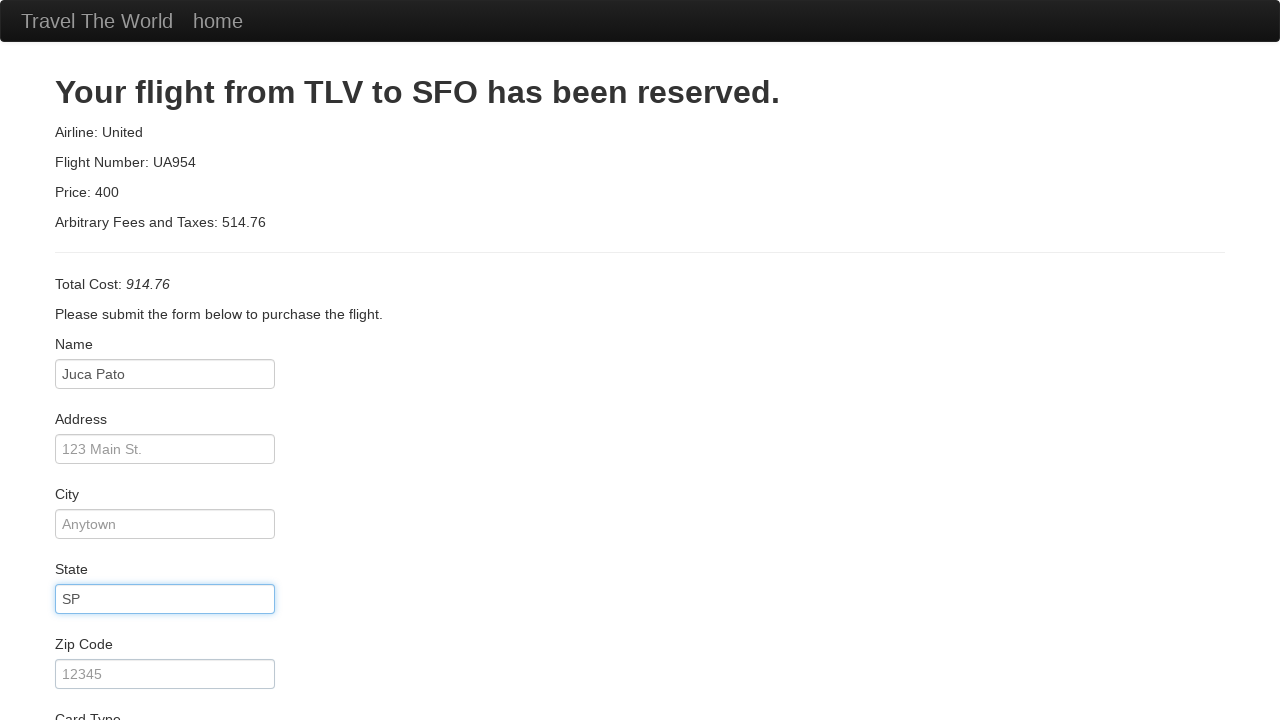

Filled in zip code: 12345 on #zipCode
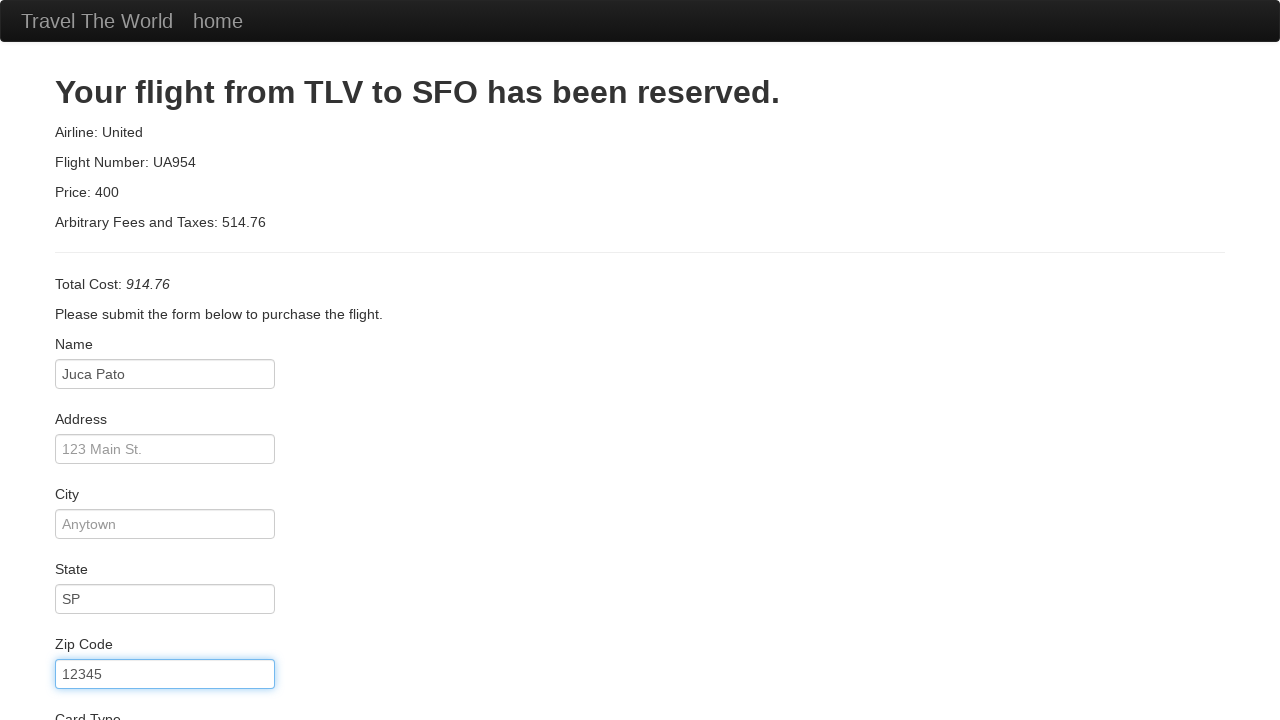

Clicked card type dropdown at (165, 360) on #cardType
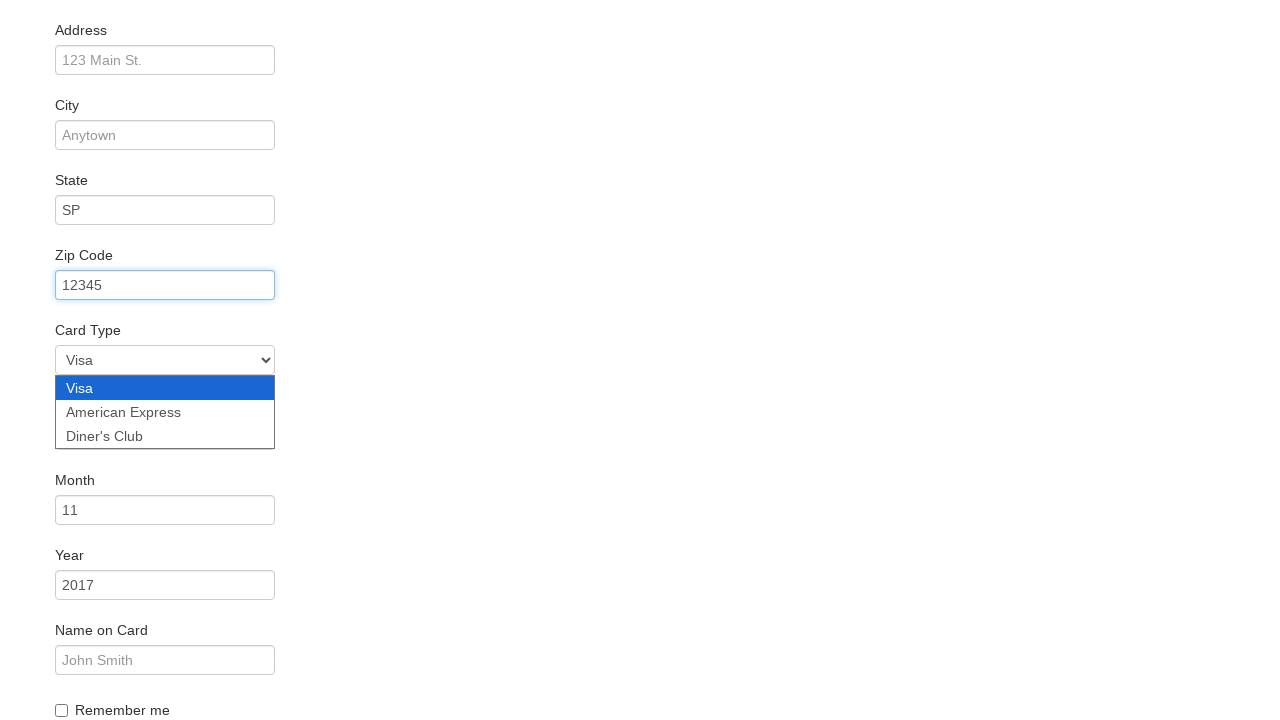

Selected American Express as card type on #cardType
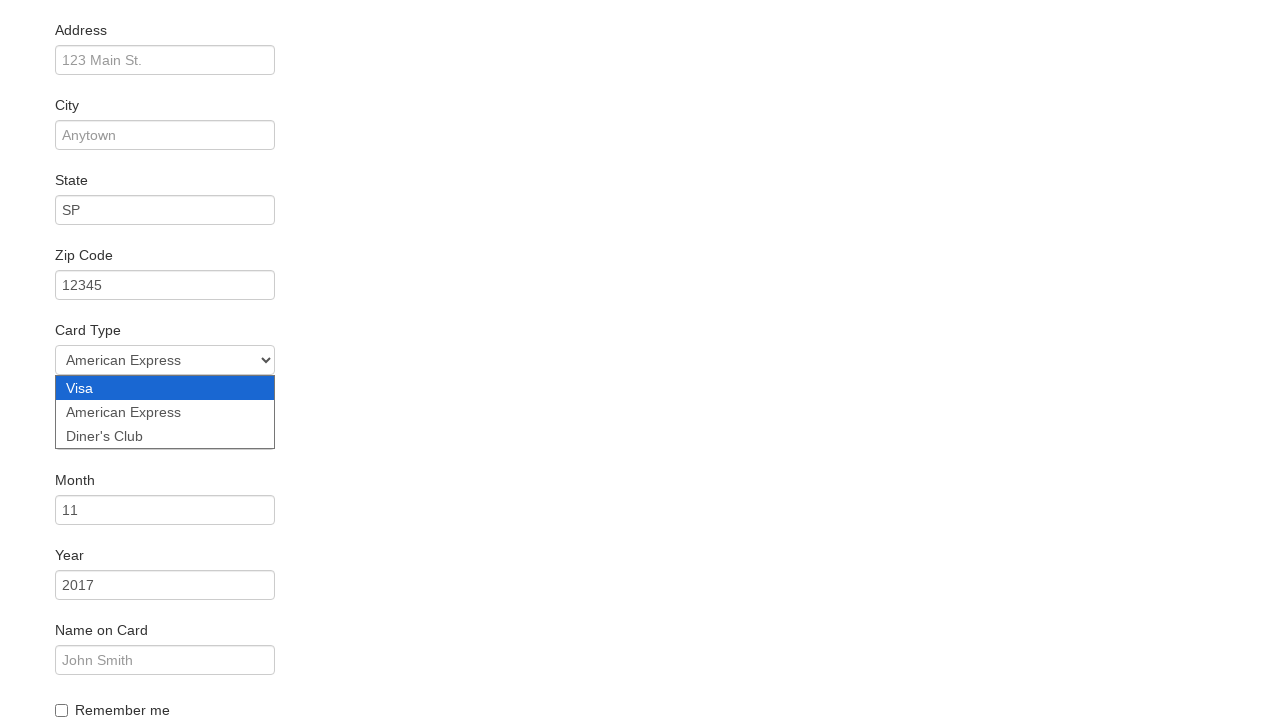

Clicked Purchase Flight button to complete booking at (118, 685) on .btn-primary
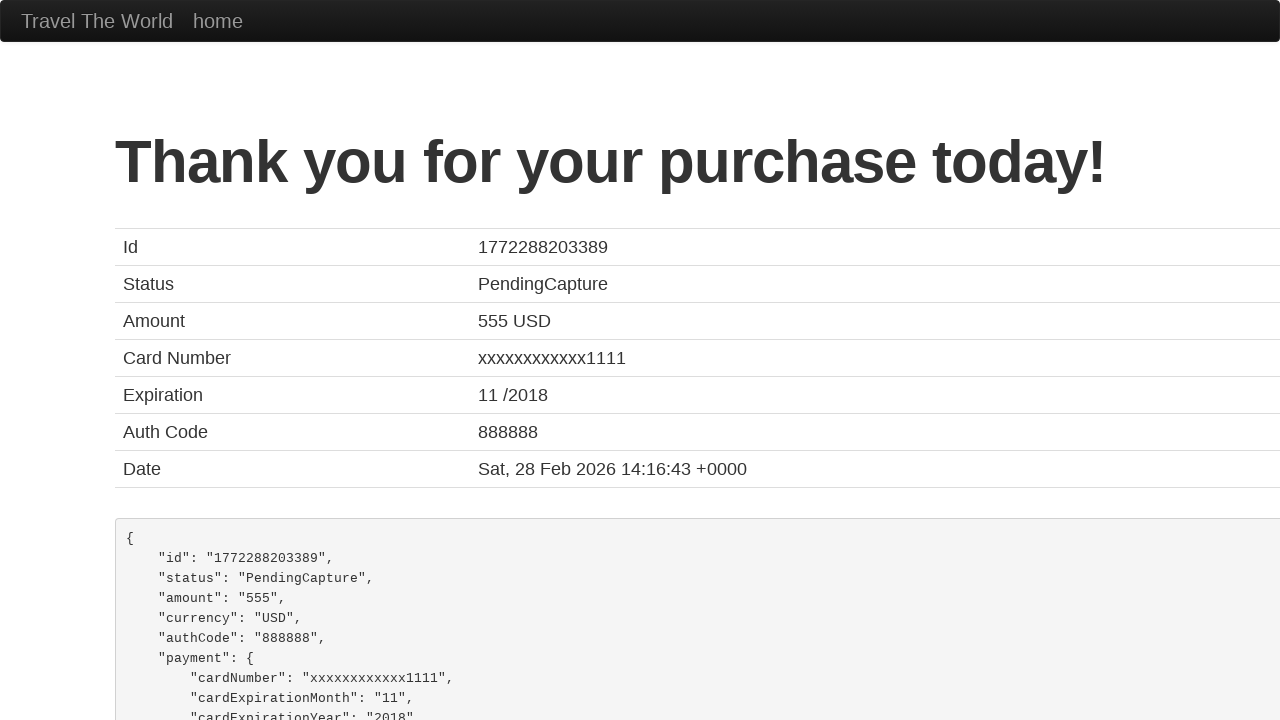

Confirmation page loaded successfully with heading element present
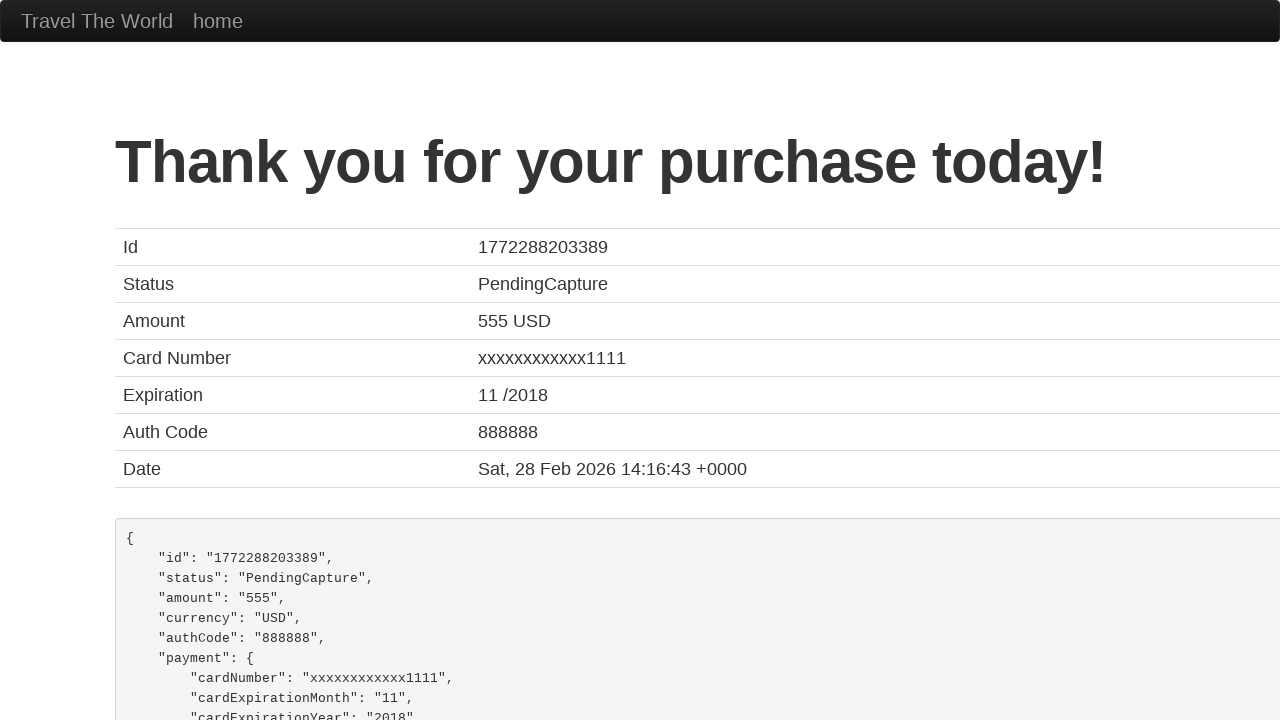

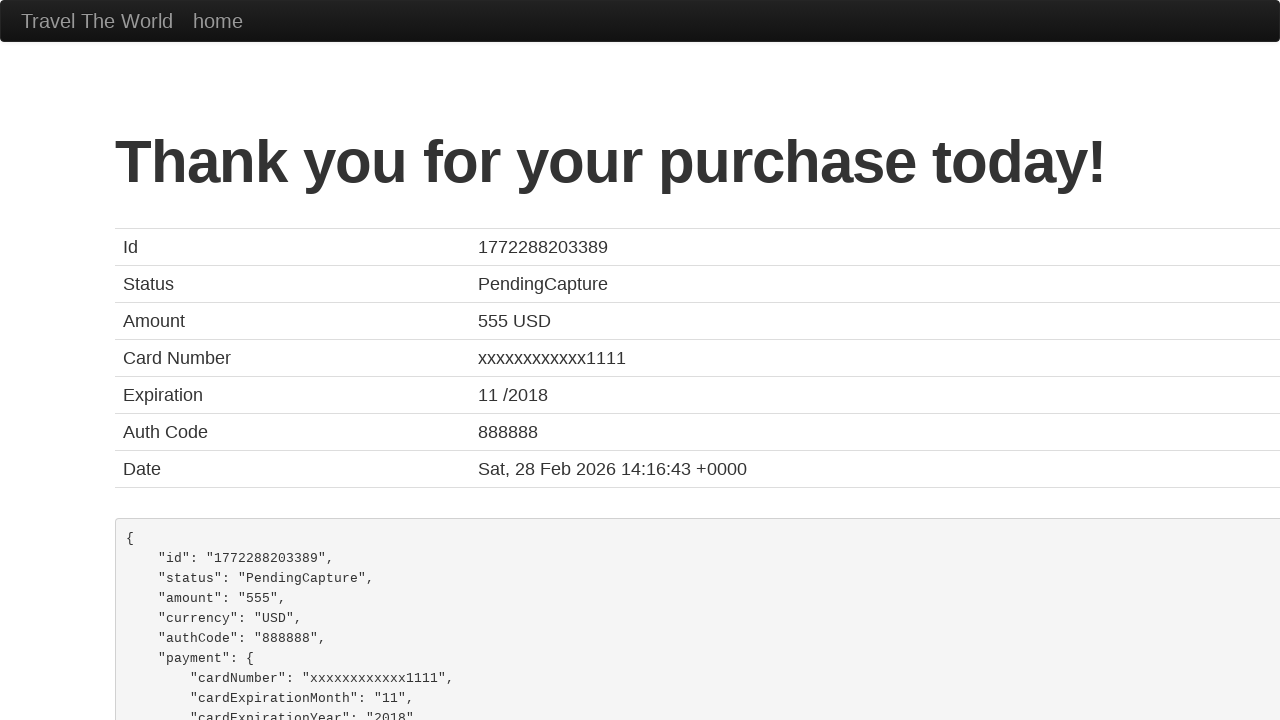